Simple page load test that navigates to a URL and verifies the page loads successfully

Starting URL: https://opensource-demo.orangehrmlive.com/web/index.php/auth/login

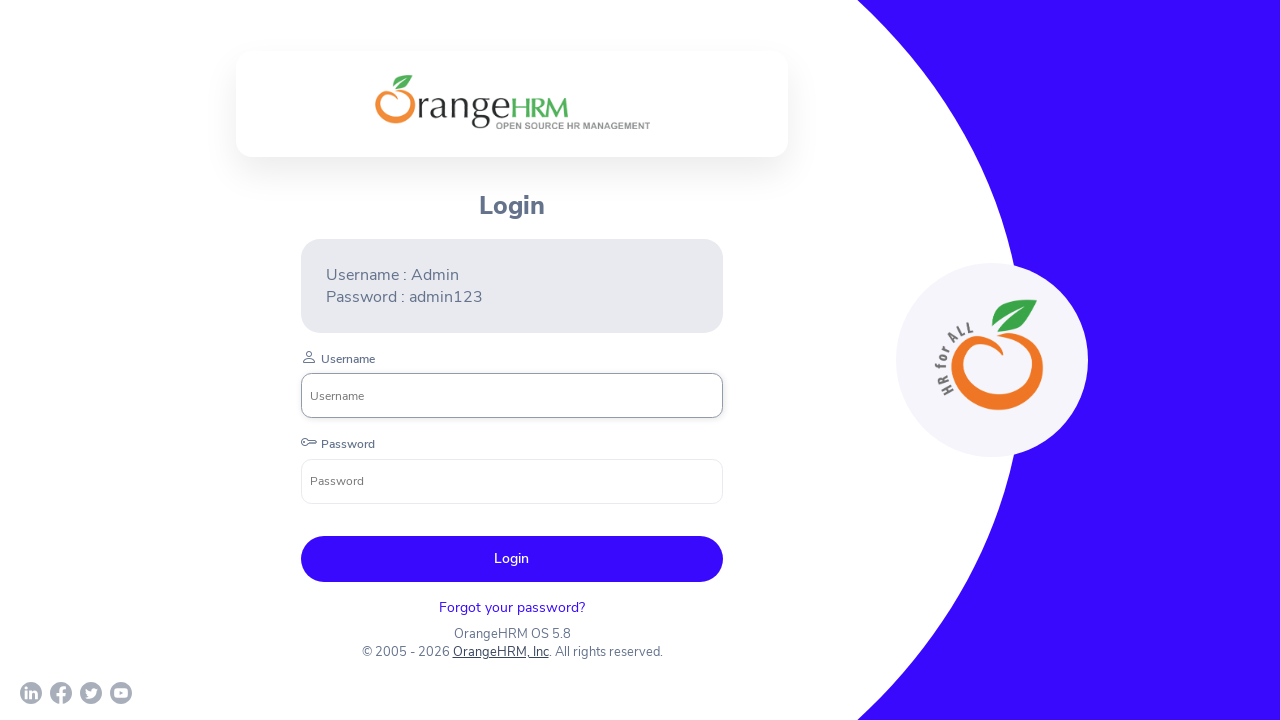

Waited for DOM content to load
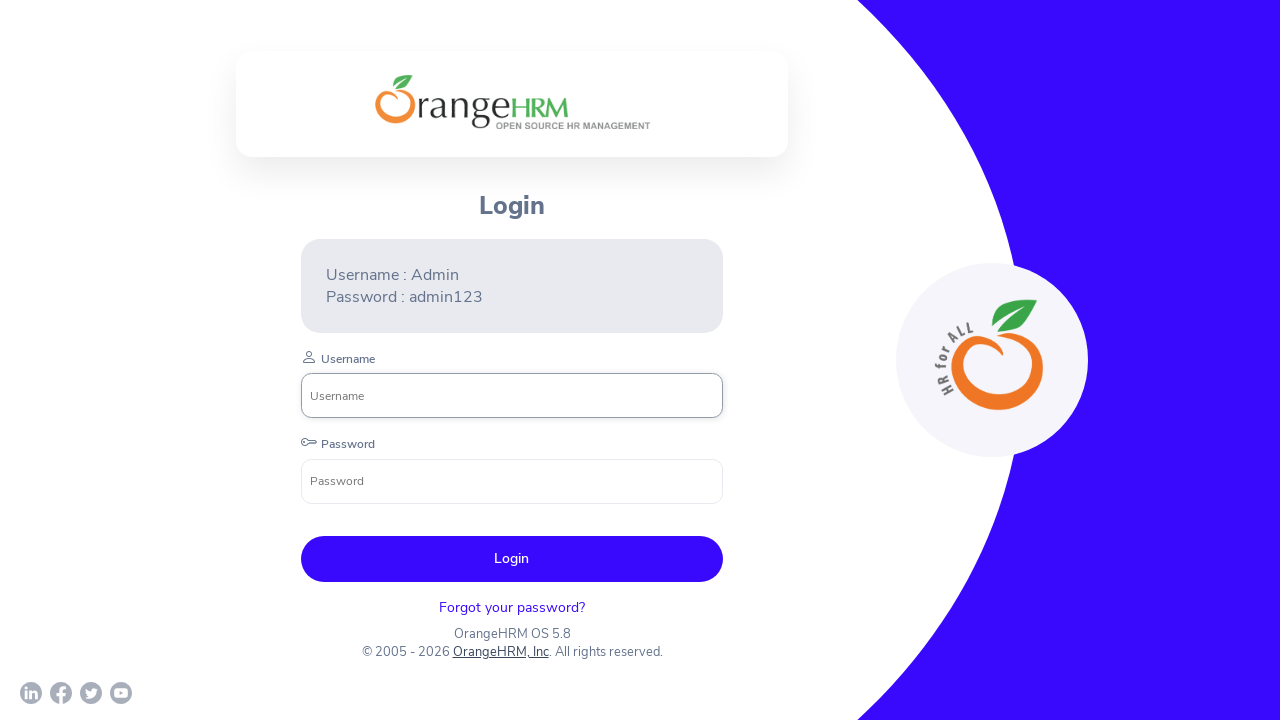

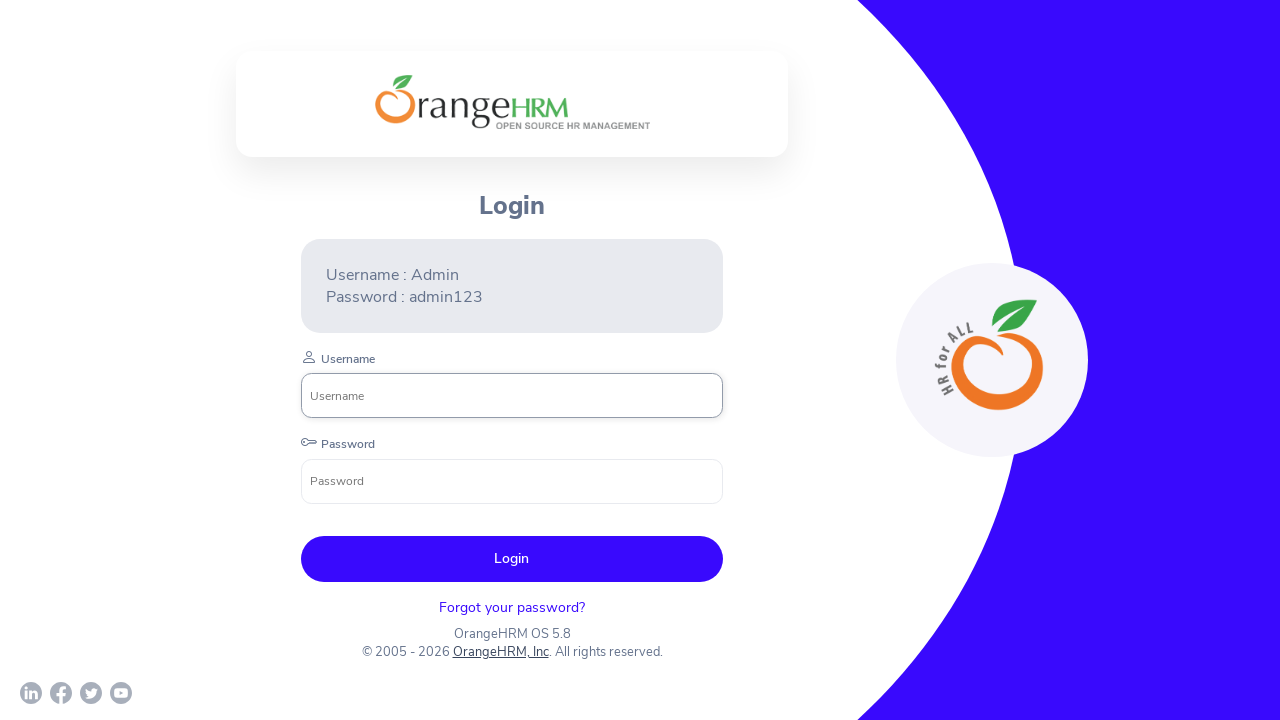